Handles a prompt alert by entering text and verifying the entered text is displayed

Starting URL: https://www.lambdatest.com/selenium-playground/javascript-alert-box-demo

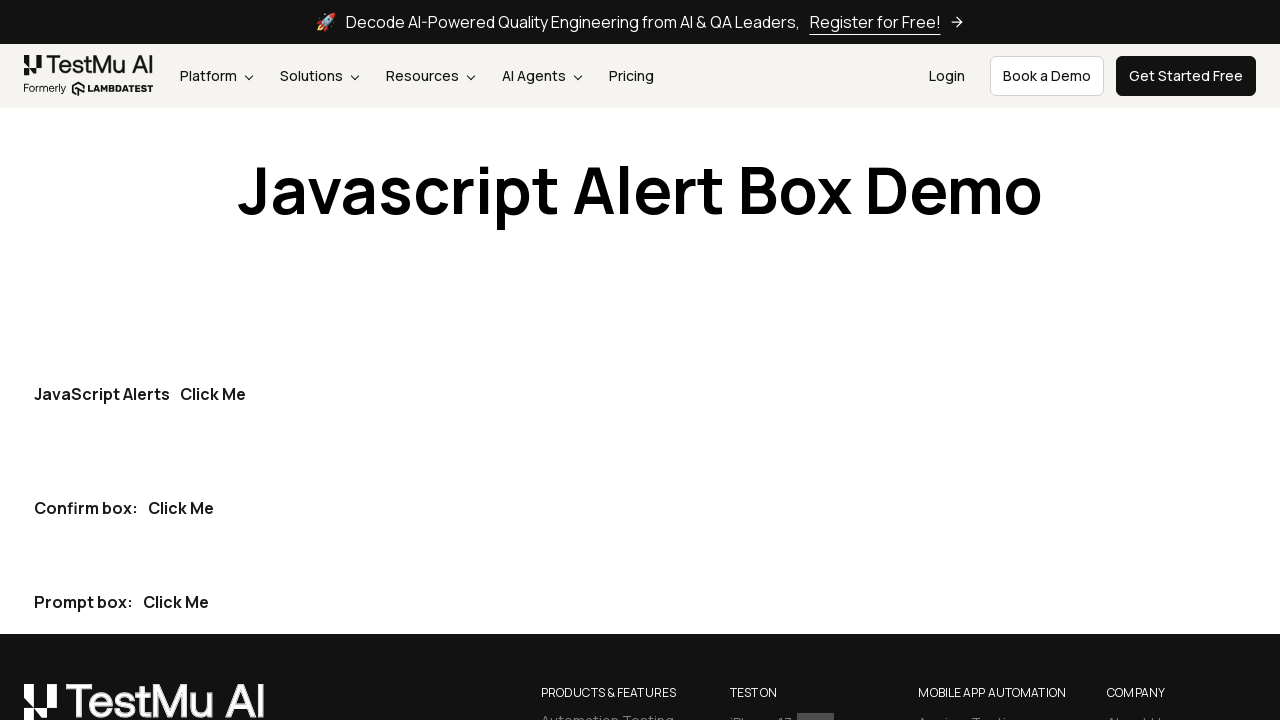

Set up dialog event handler for prompt alert
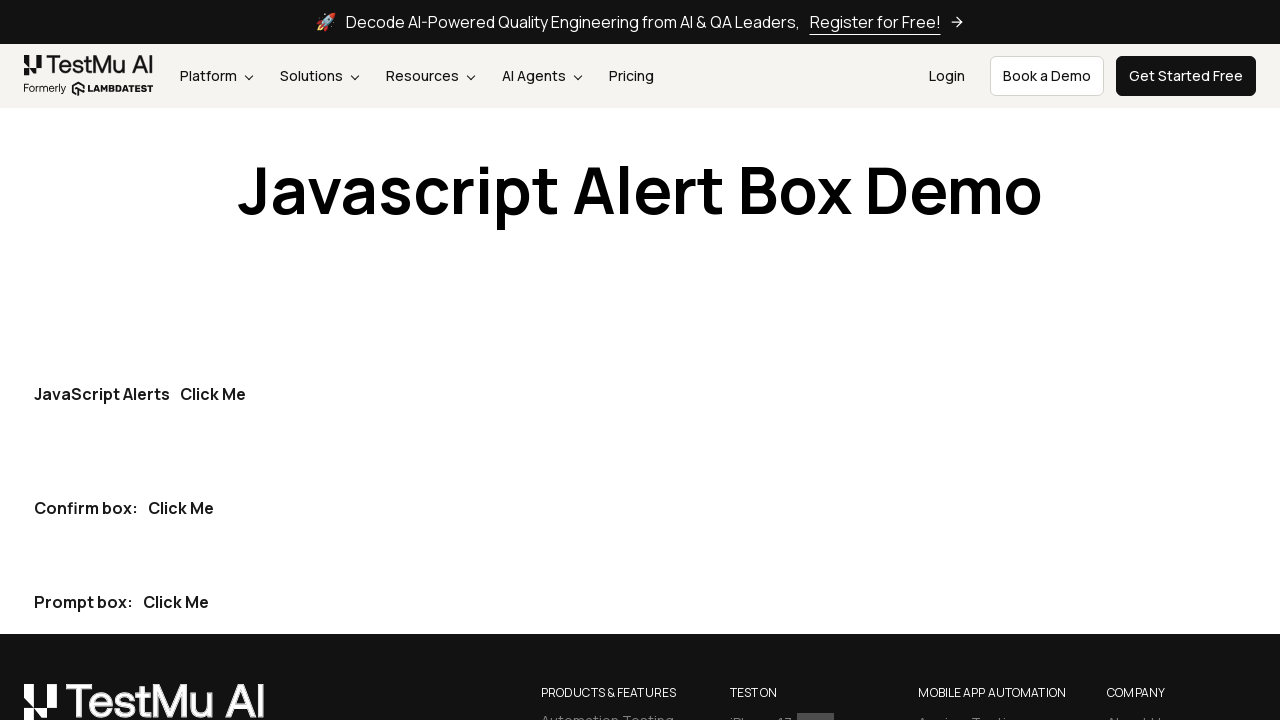

Clicked third button to trigger prompt dialog at (176, 602) on [type="button"] >> nth=2
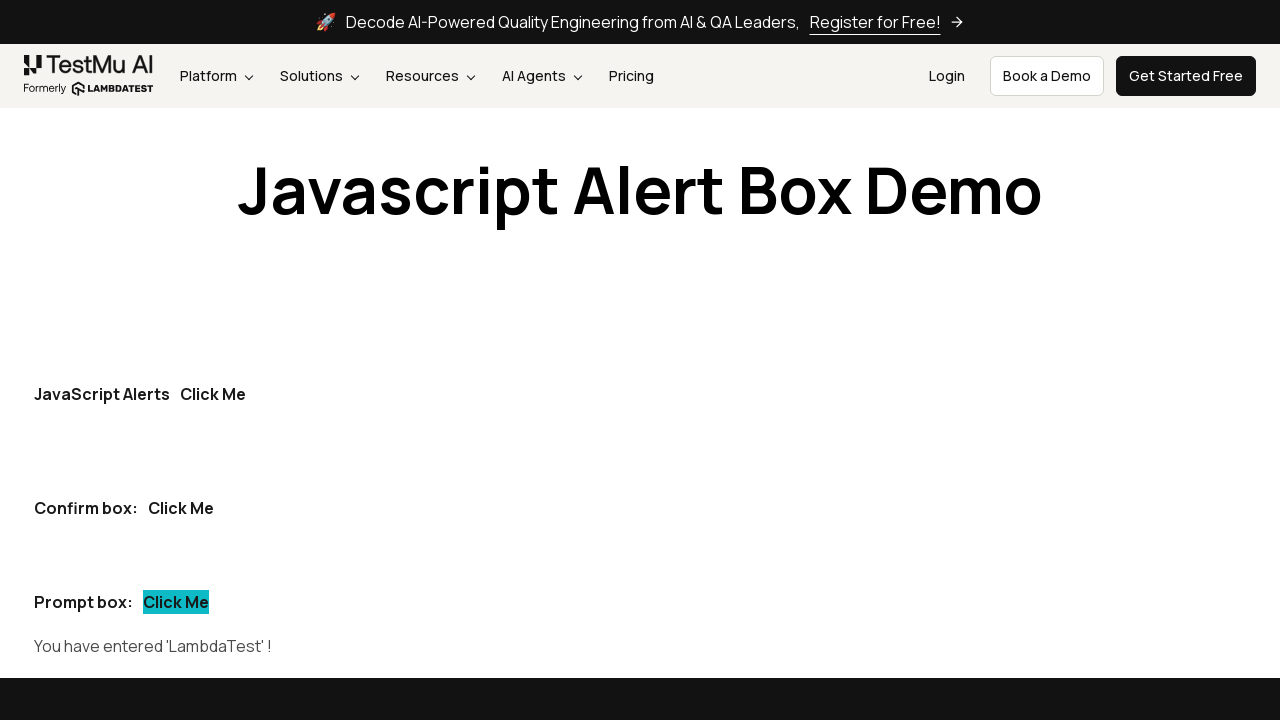

Verified that entered text 'LambdaTest' is displayed correctly
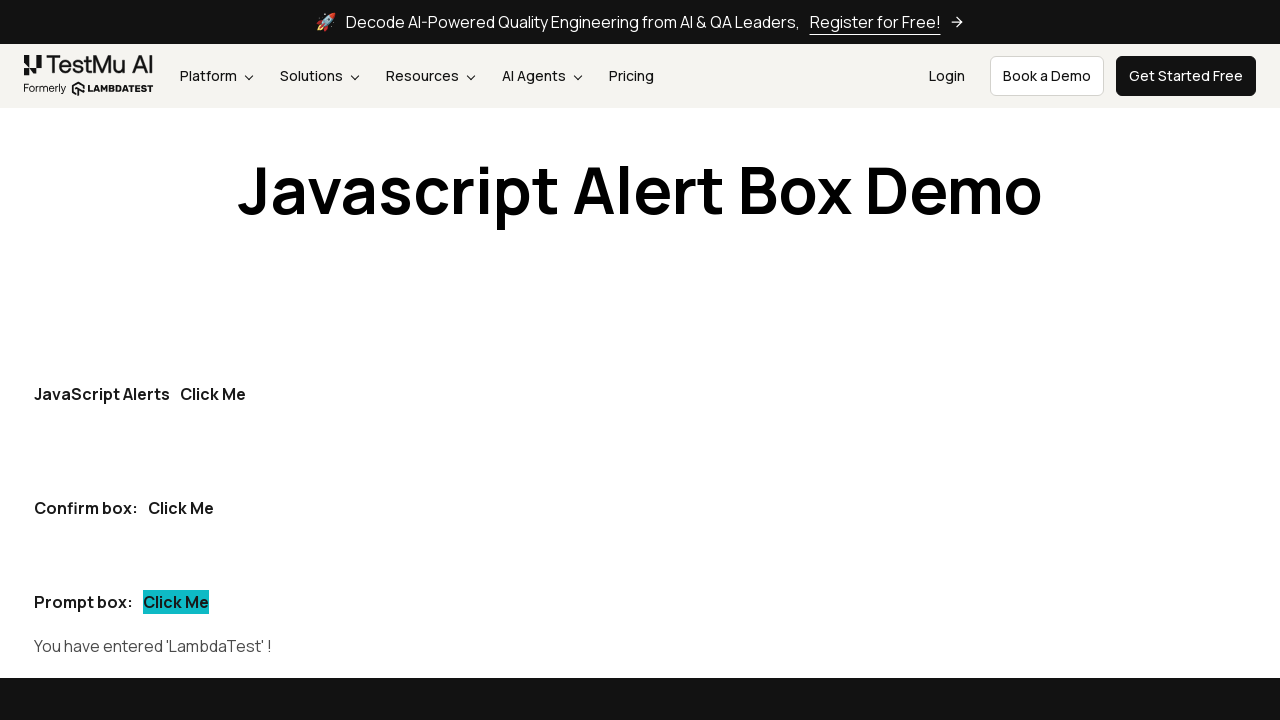

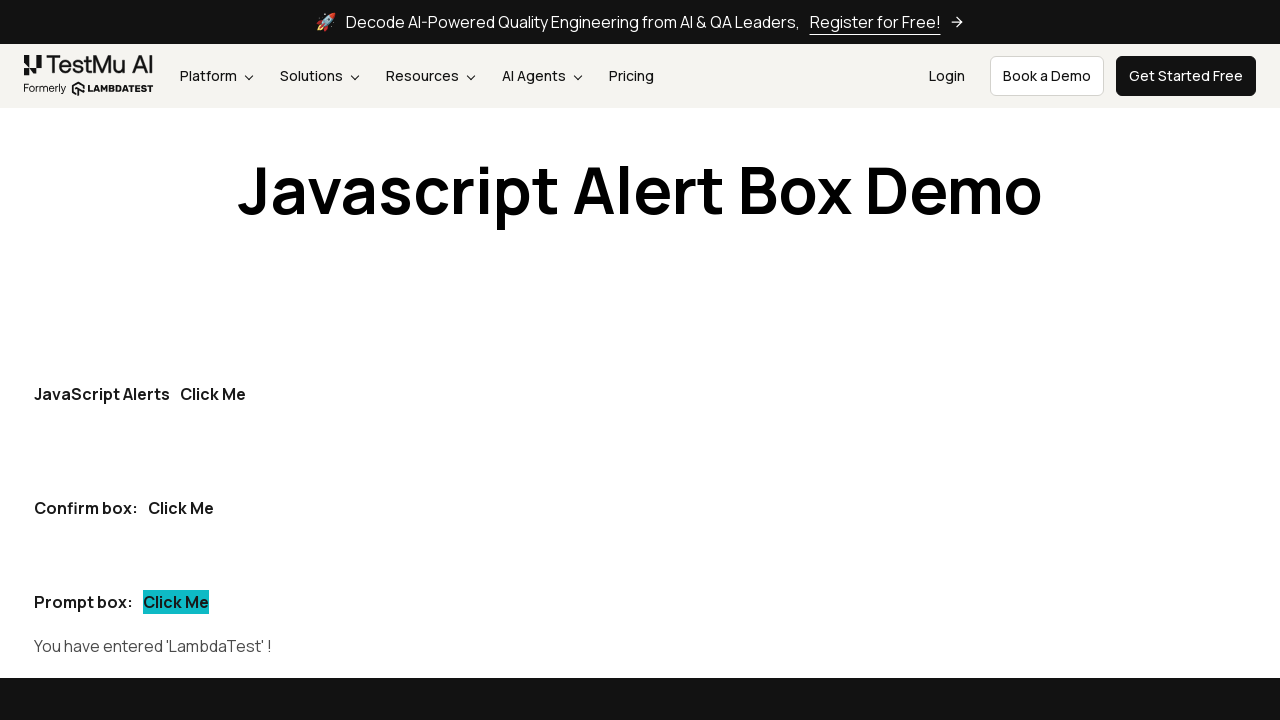